Tests unmarking todo items as complete by unchecking their checkboxes.

Starting URL: https://demo.playwright.dev/todomvc

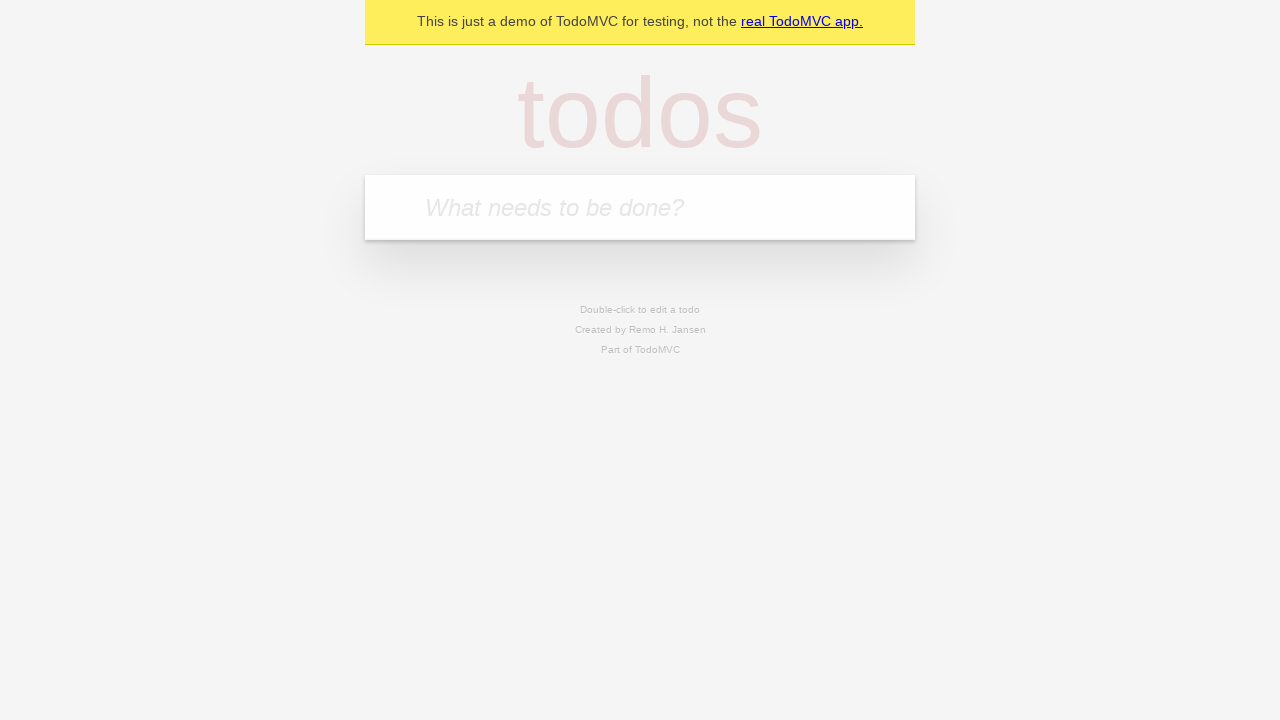

Filled input field with first todo item 'buy some cheese' on internal:attr=[placeholder="What needs to be done?"i]
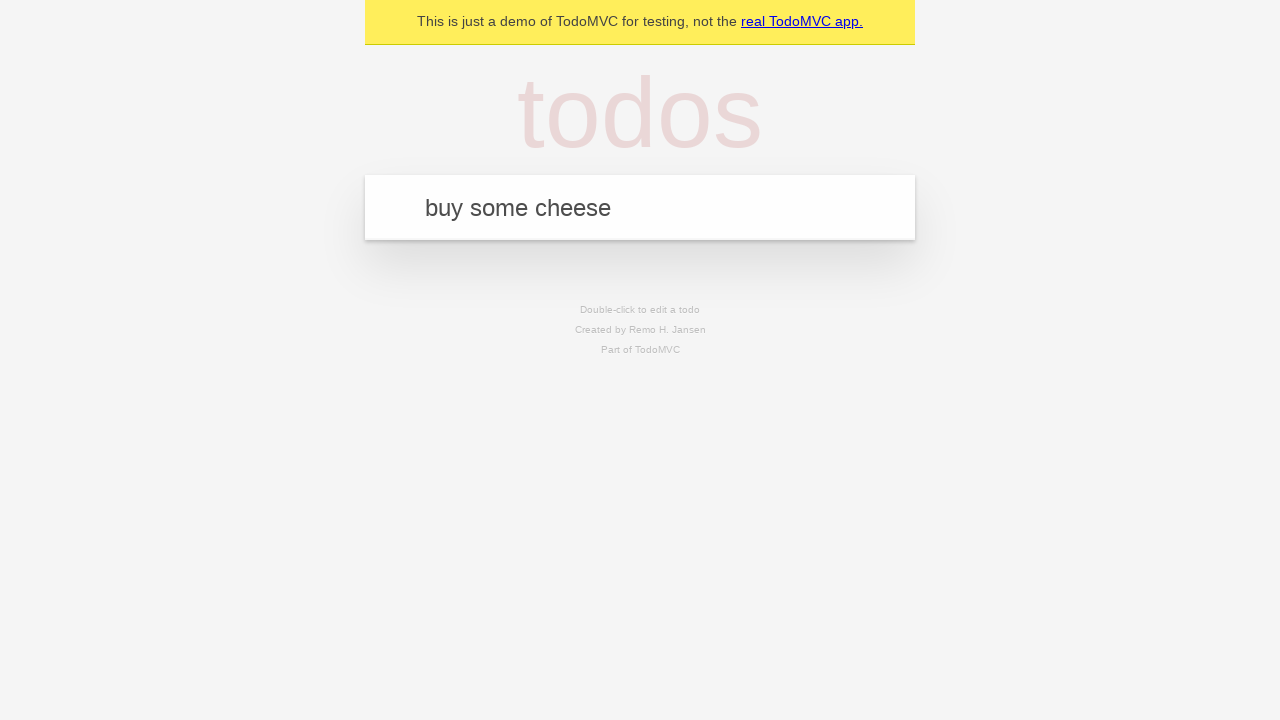

Pressed Enter to create first todo item on internal:attr=[placeholder="What needs to be done?"i]
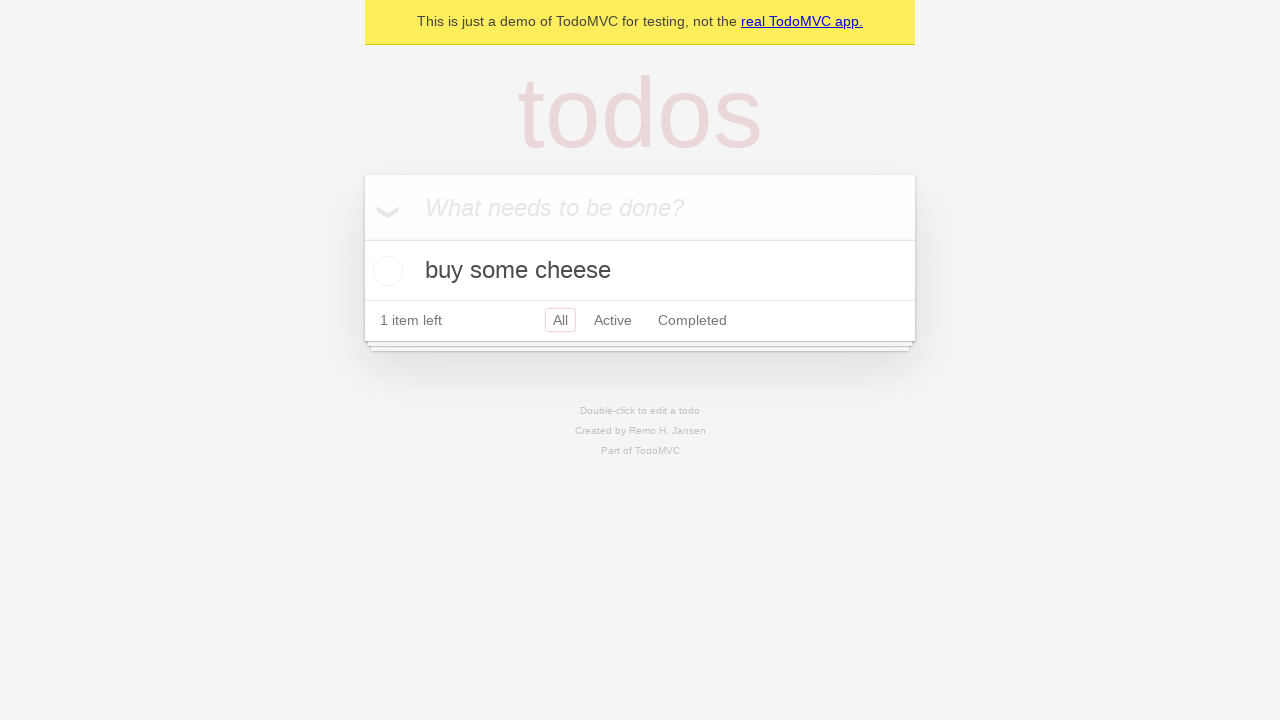

Filled input field with second todo item 'feed the cat' on internal:attr=[placeholder="What needs to be done?"i]
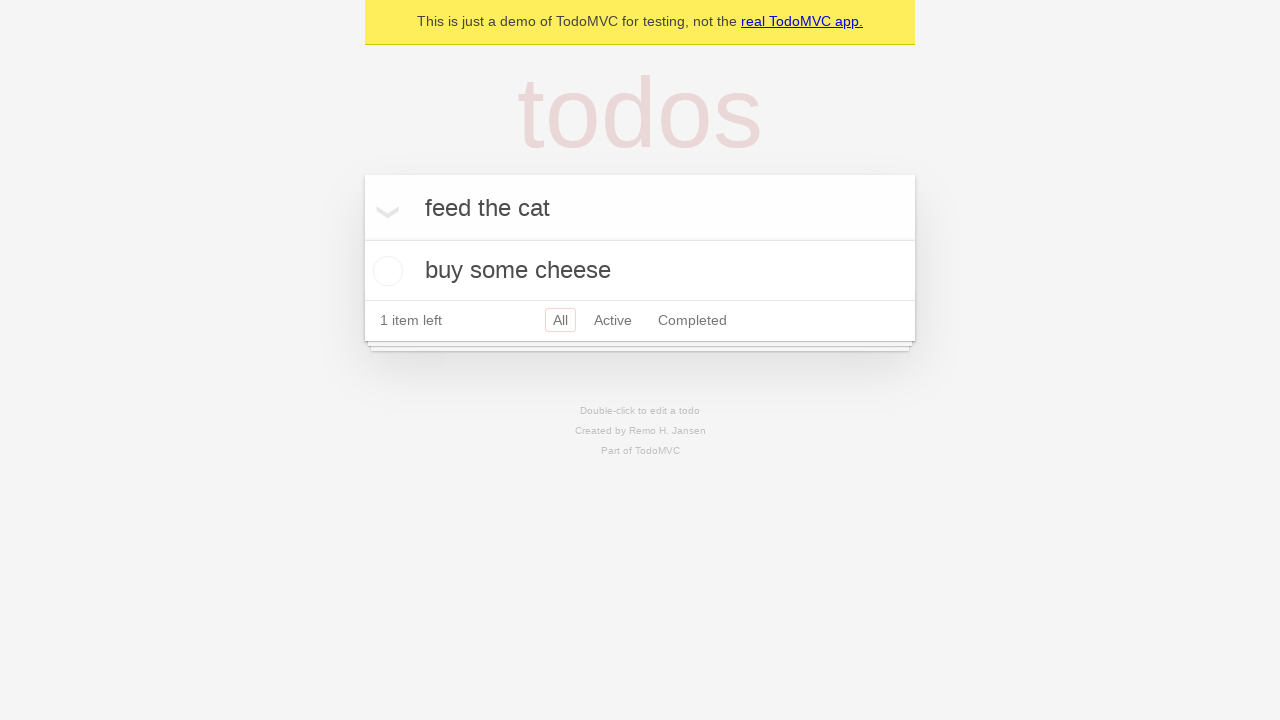

Pressed Enter to create second todo item on internal:attr=[placeholder="What needs to be done?"i]
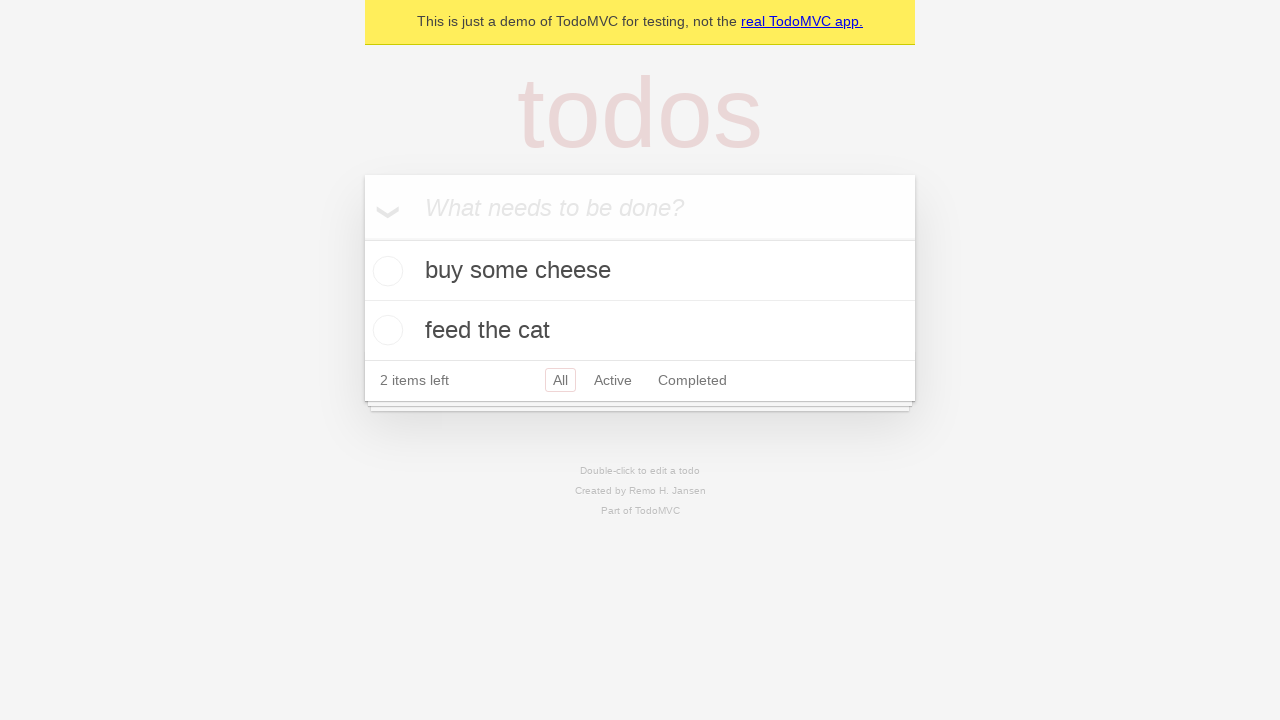

Waited for both todo items to load in the DOM
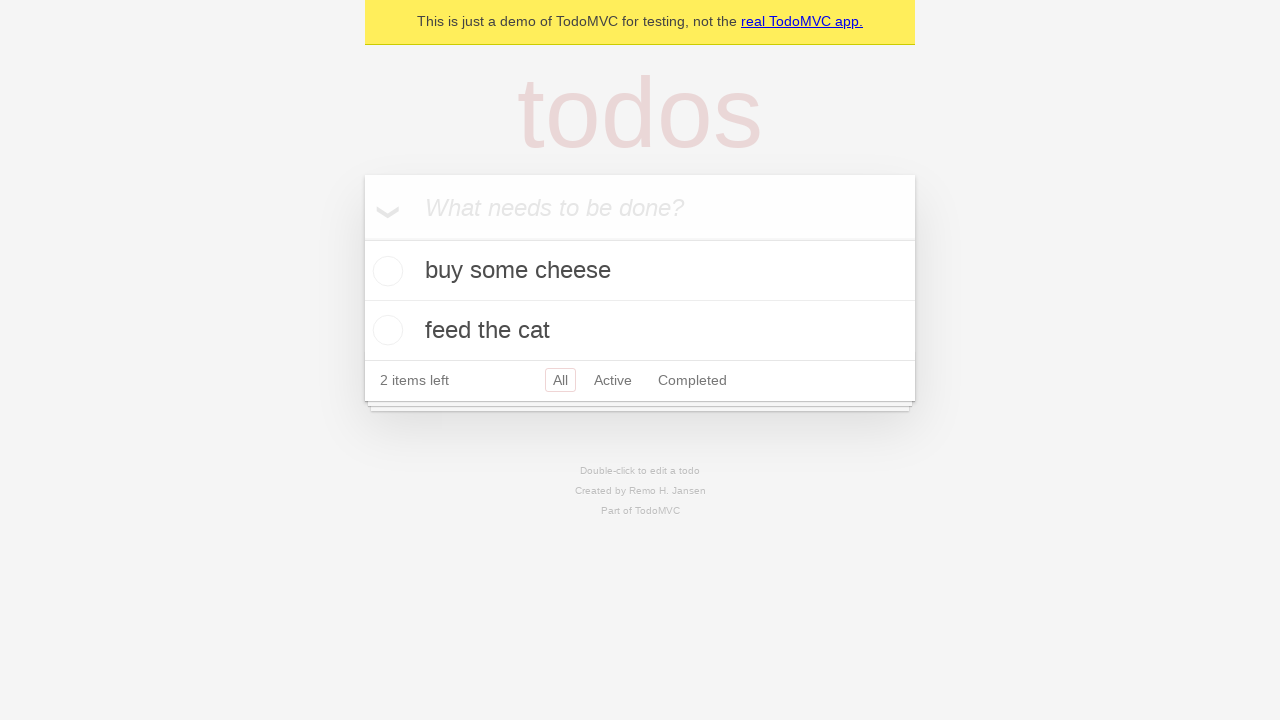

Checked the checkbox for the first todo item at (385, 271) on internal:testid=[data-testid="todo-item"s] >> nth=0 >> internal:role=checkbox
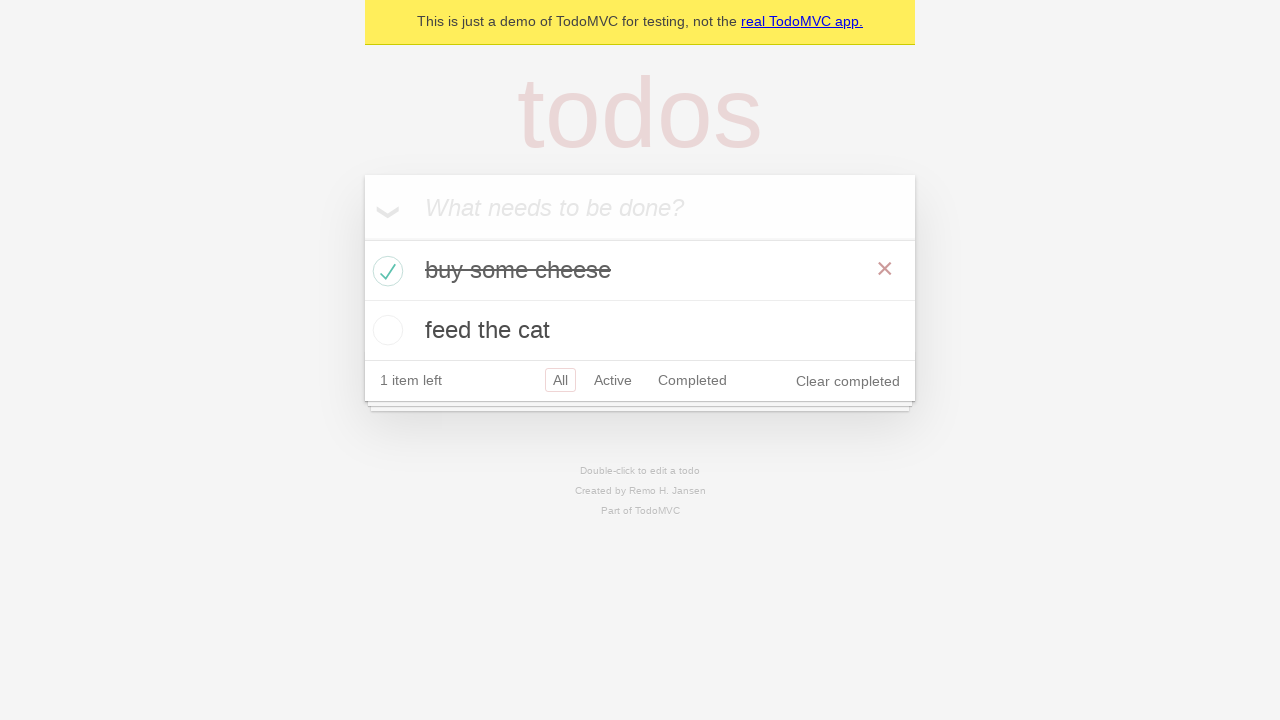

Unchecked the checkbox for the first todo item to mark it as incomplete at (385, 271) on internal:testid=[data-testid="todo-item"s] >> nth=0 >> internal:role=checkbox
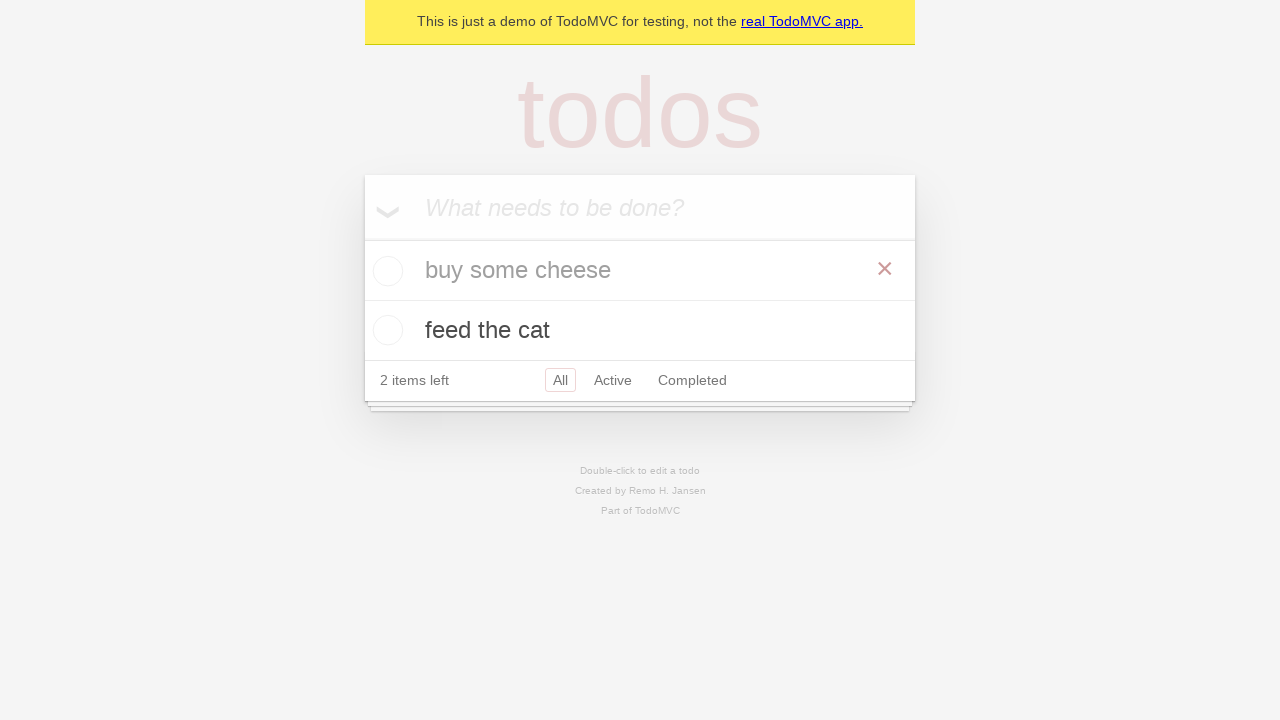

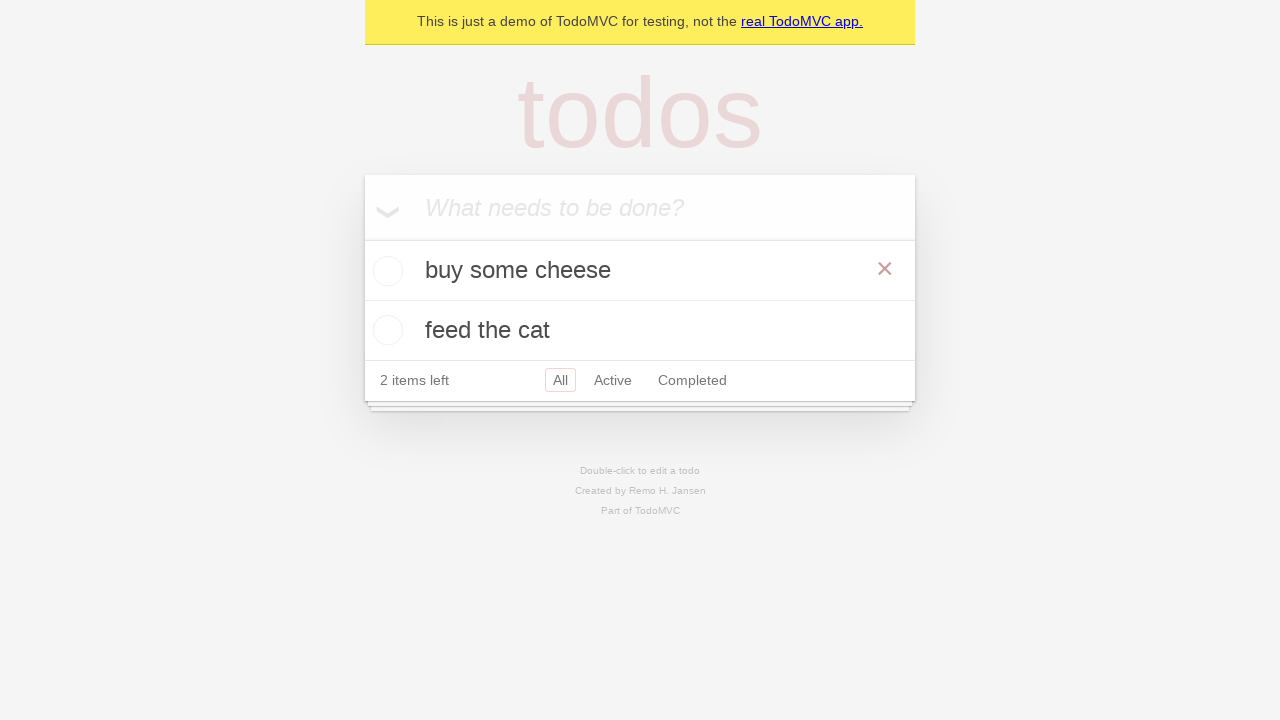